Navigates to a dashboard page and scrolls horizontally to the right by 2000 pixels

Starting URL: https://dashboards.handmadeinteractive.com/jasonlove/

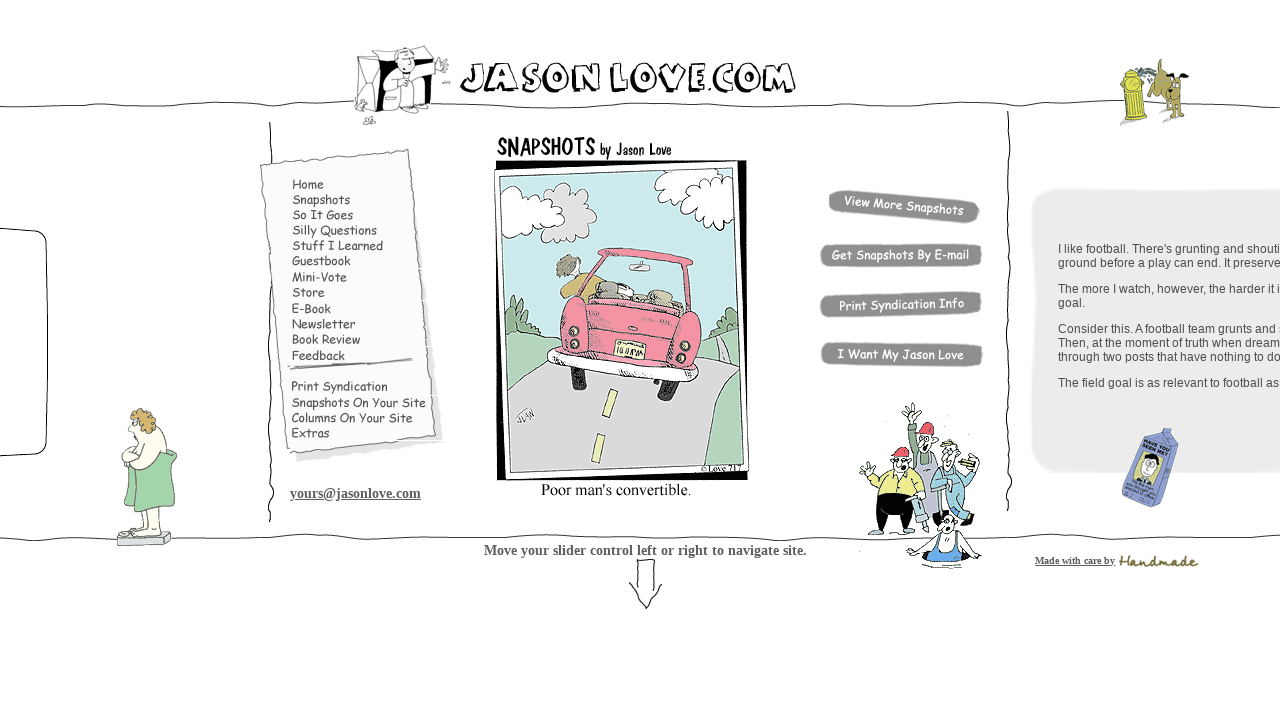

Navigated to dashboard page at https://dashboards.handmadeinteractive.com/jasonlove/
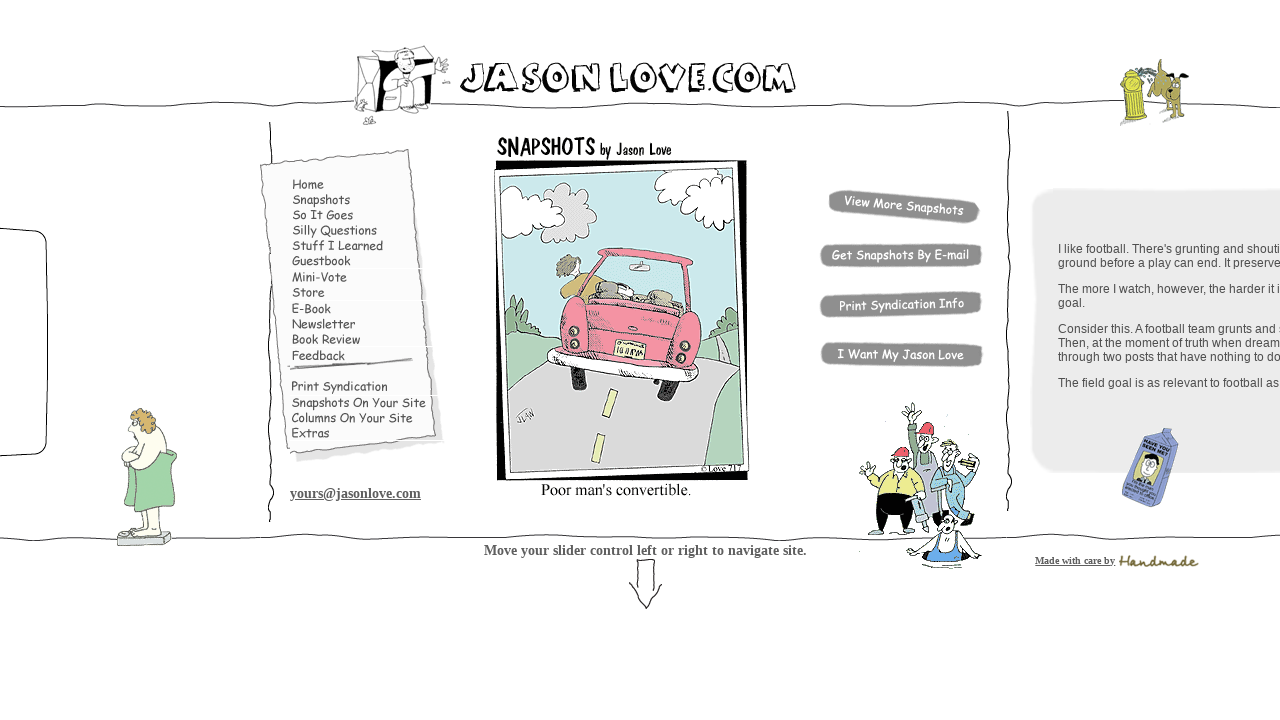

Scrolled horizontally to the right by 2000 pixels
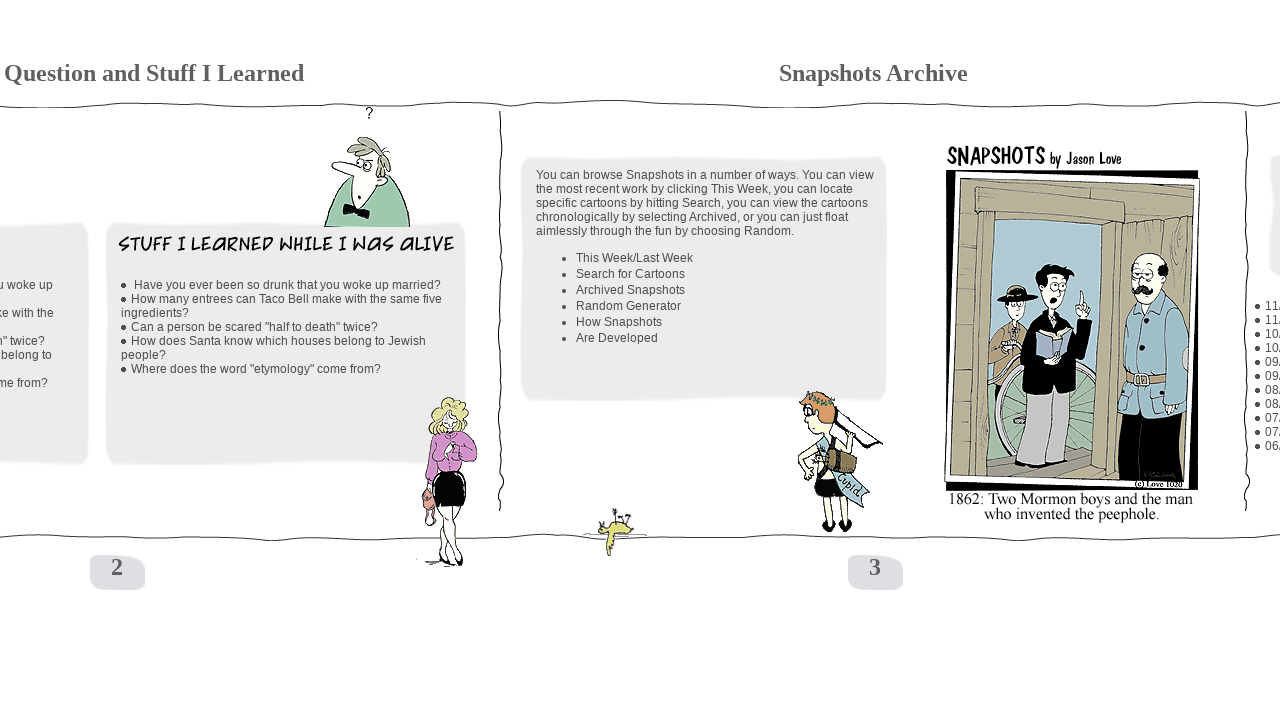

Waited 1000ms for dynamic content to load after scrolling
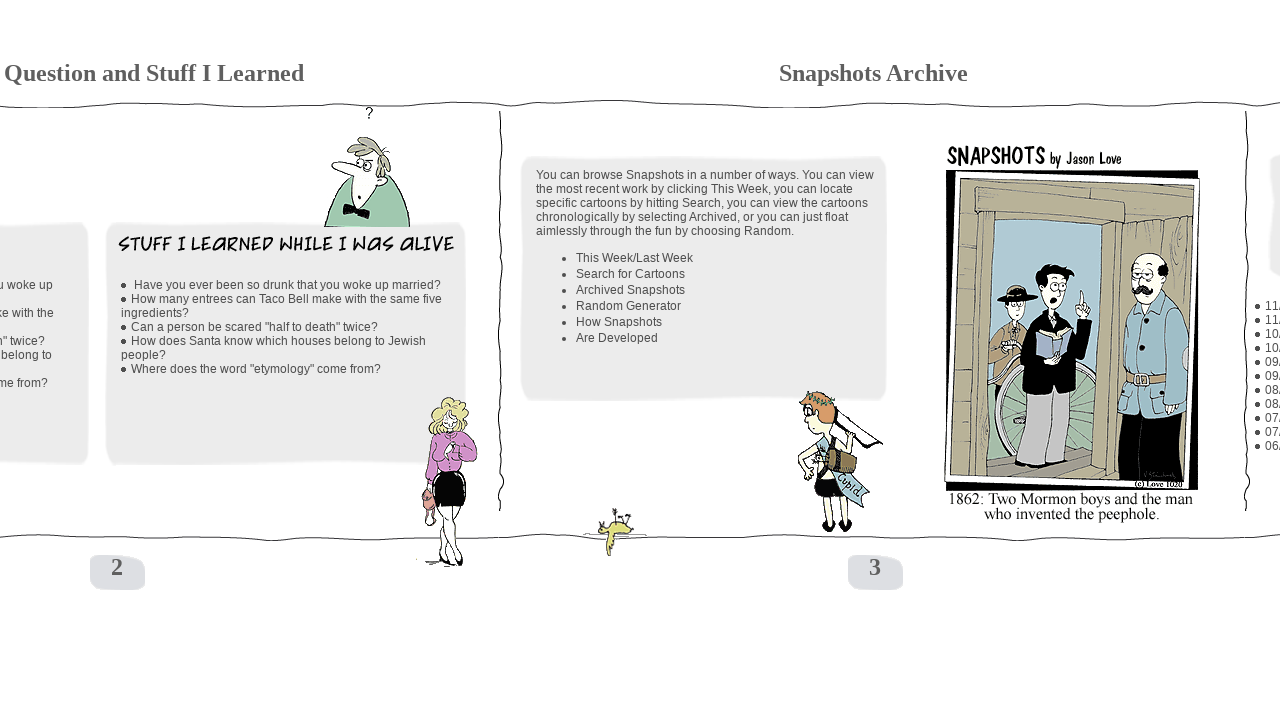

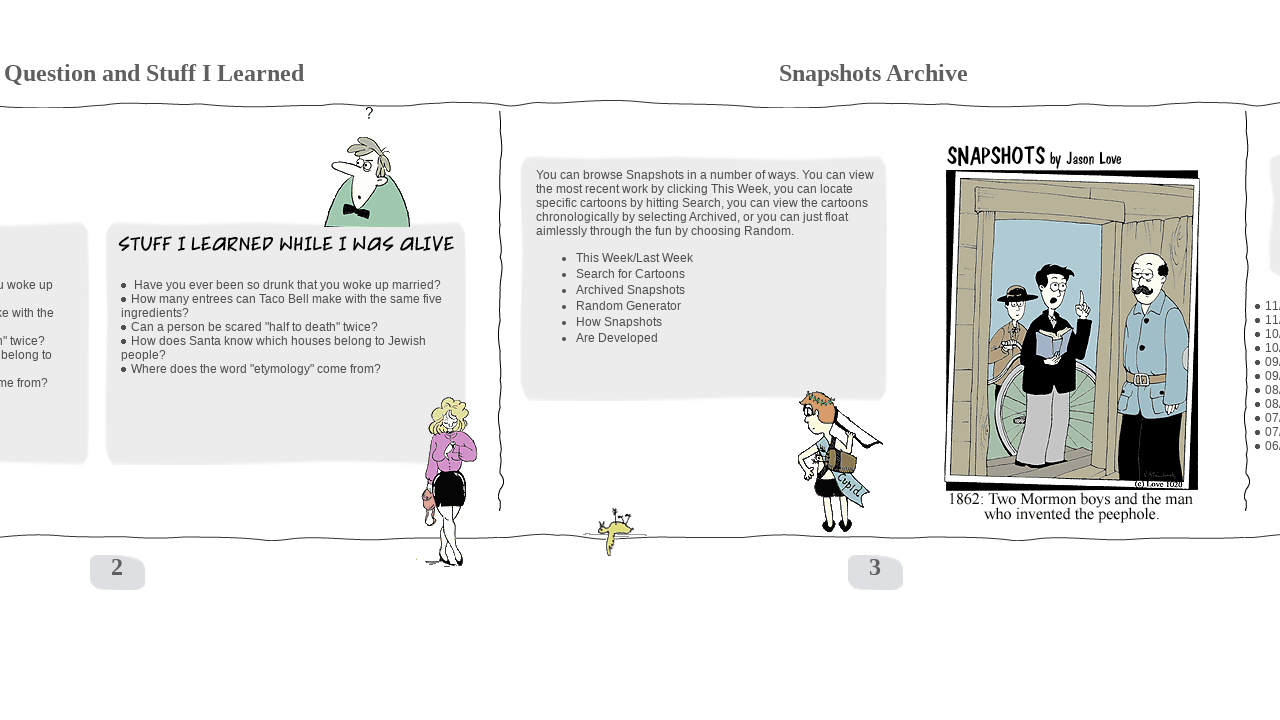